Tests keyboard actions on a form by filling a username field and then using Ctrl+A to select all text in the field

Starting URL: http://www.theTestingWorld.com/testings

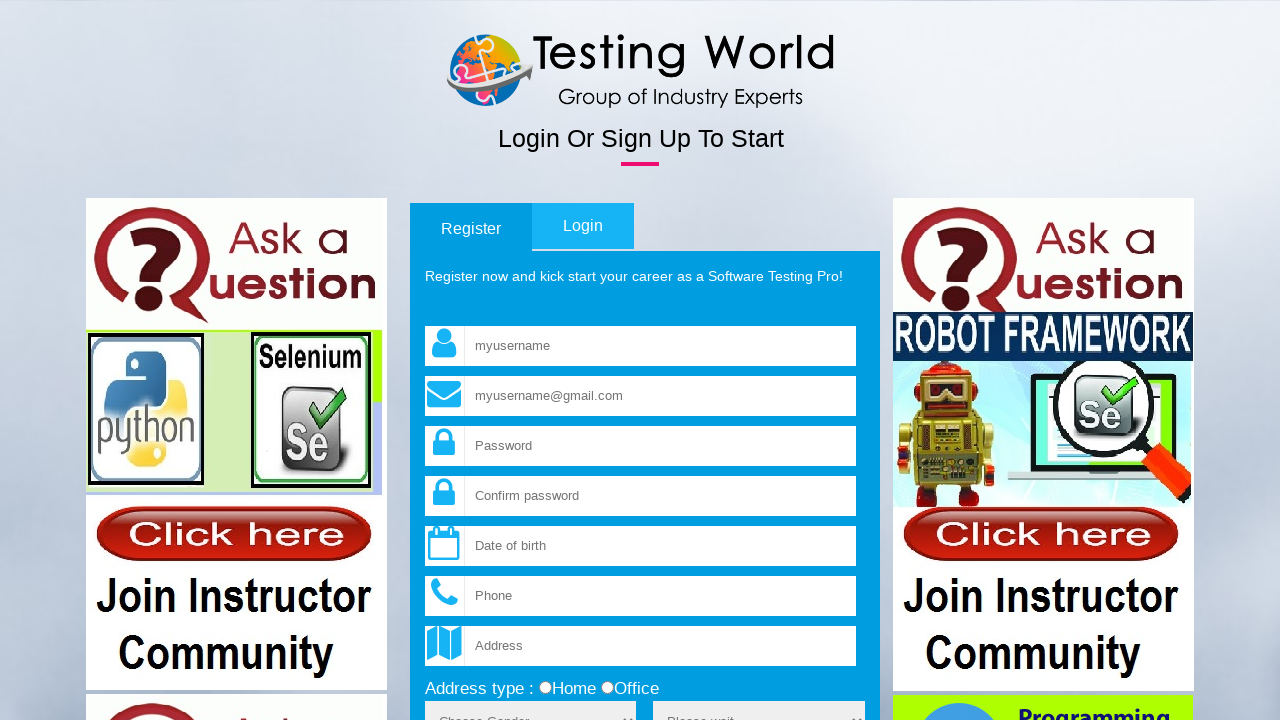

Navigated to test form page
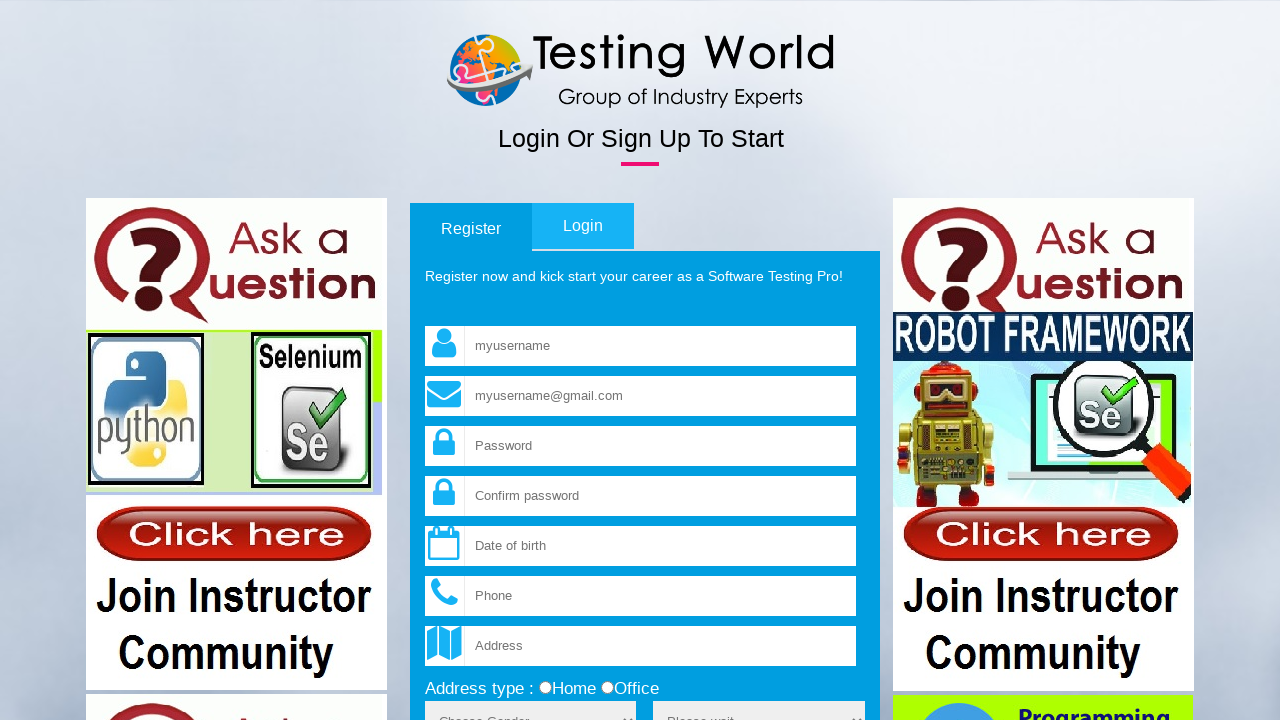

Filled username field with 'username' on input[name='fld_username']
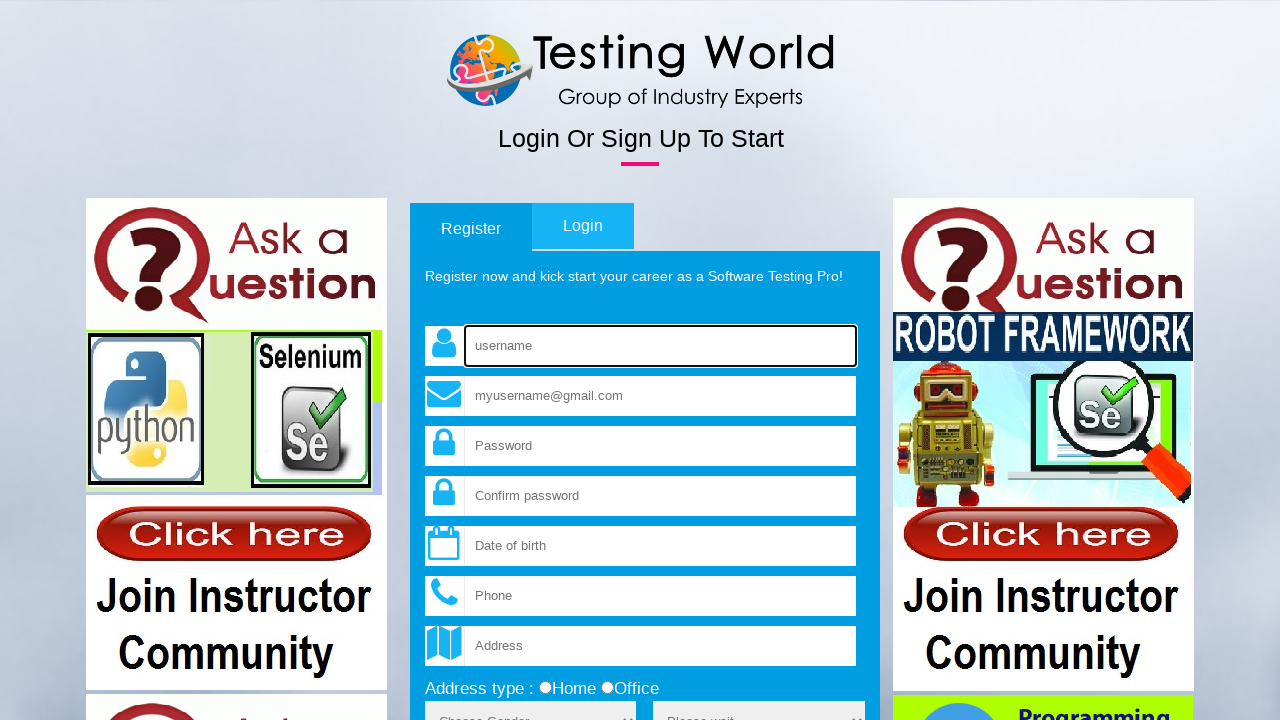

Pressed Ctrl+A to select all text in username field
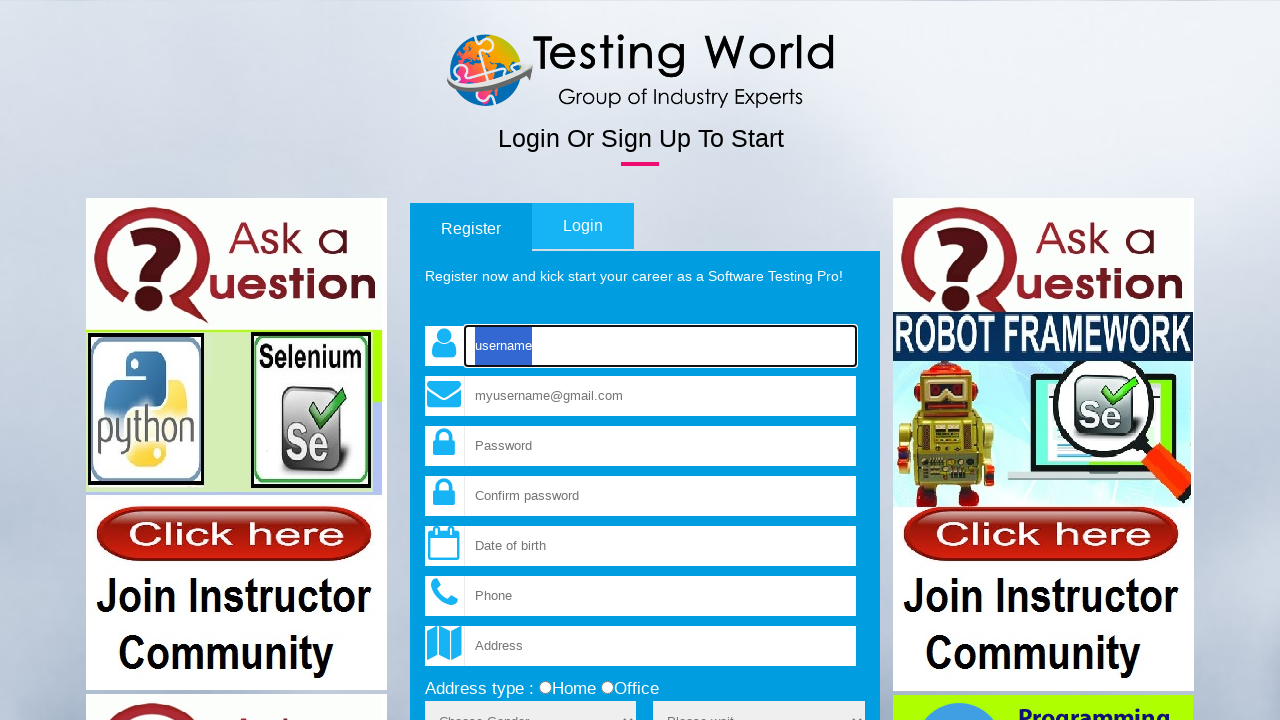

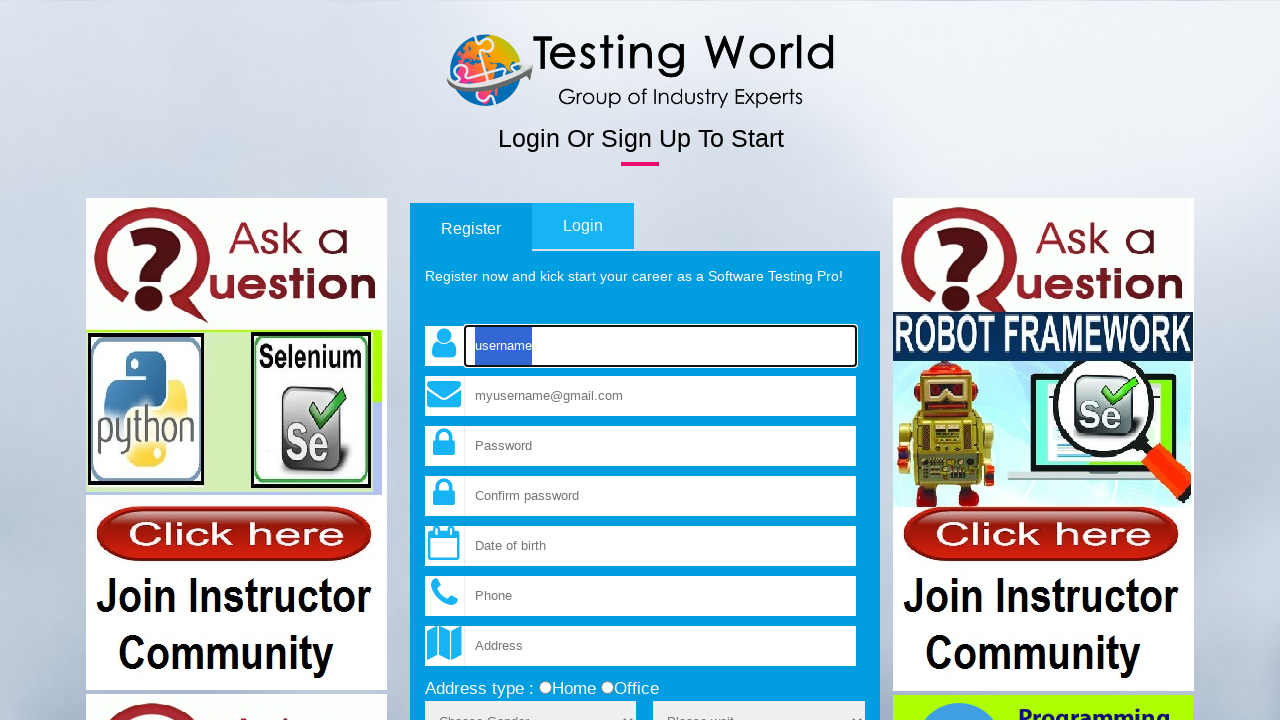